Tests right-click context menu functionality by right-clicking an element, hovering over a menu option, clicking it, and handling the resulting alert

Starting URL: https://swisnl.github.io/jQuery-contextMenu/demo.html

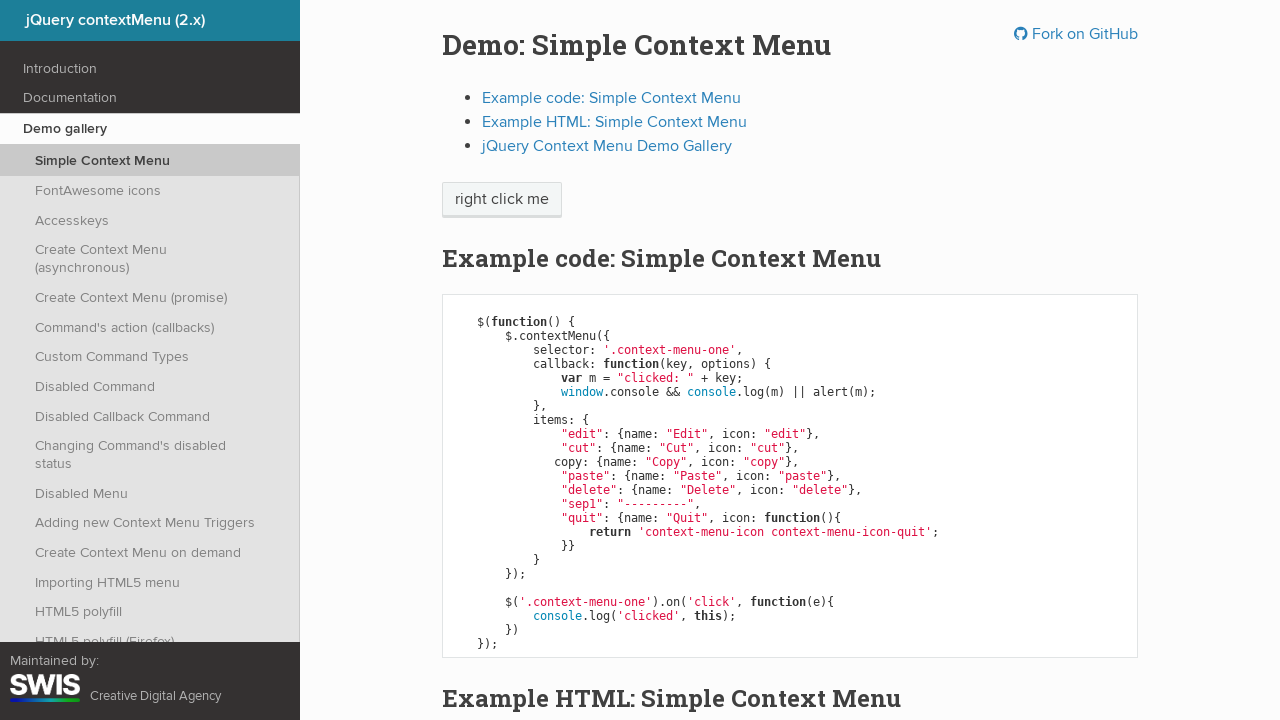

Verified paste option is not visible initially
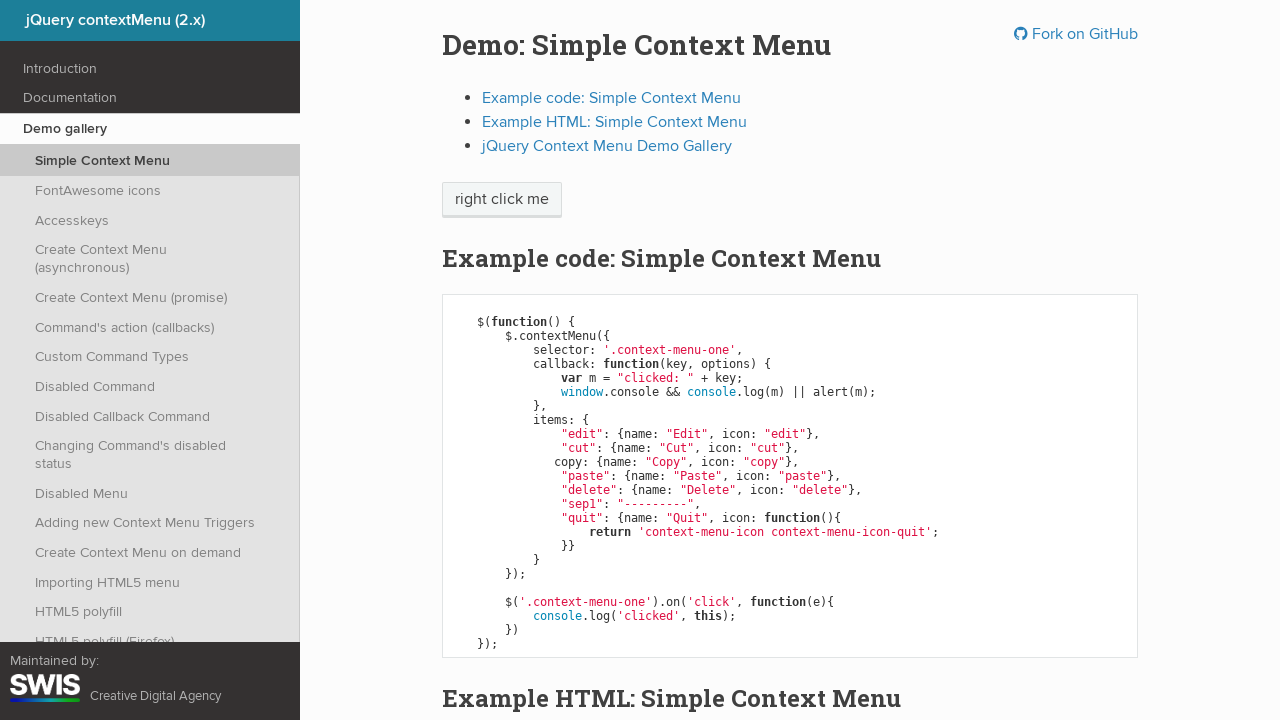

Right-clicked on context menu trigger element at (502, 200) on span.context-menu-one
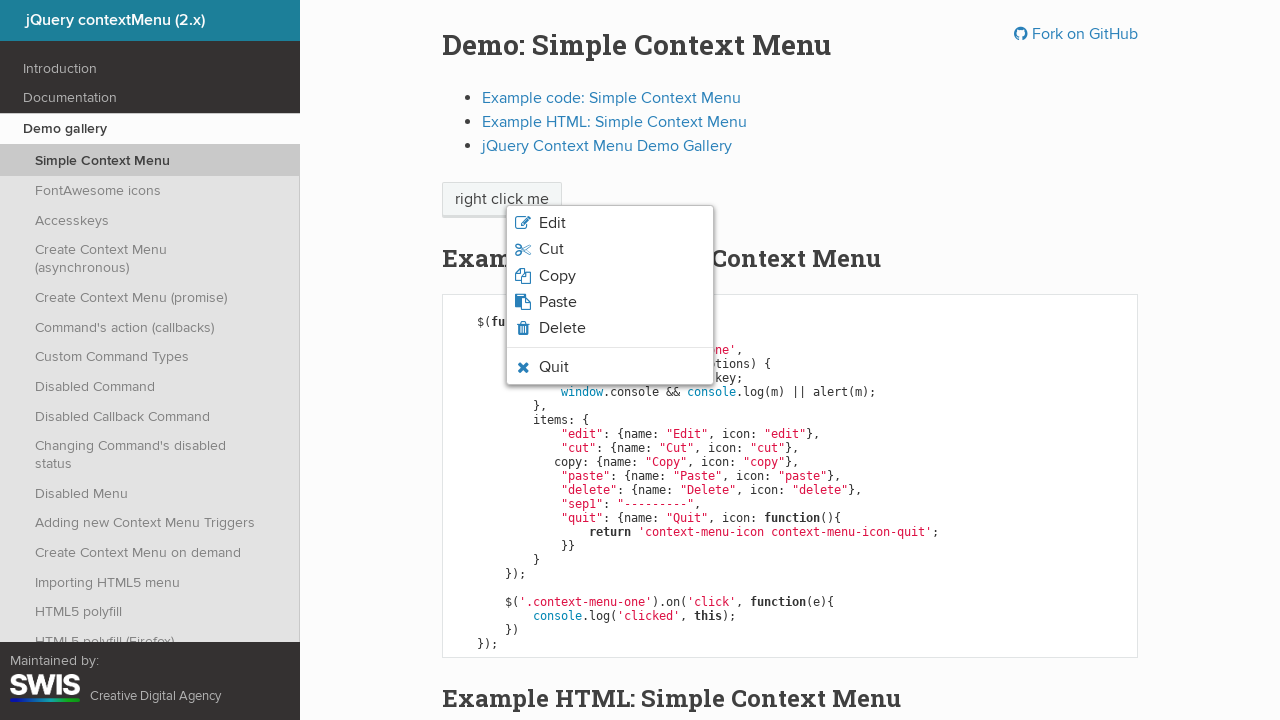

Waited for paste option to appear
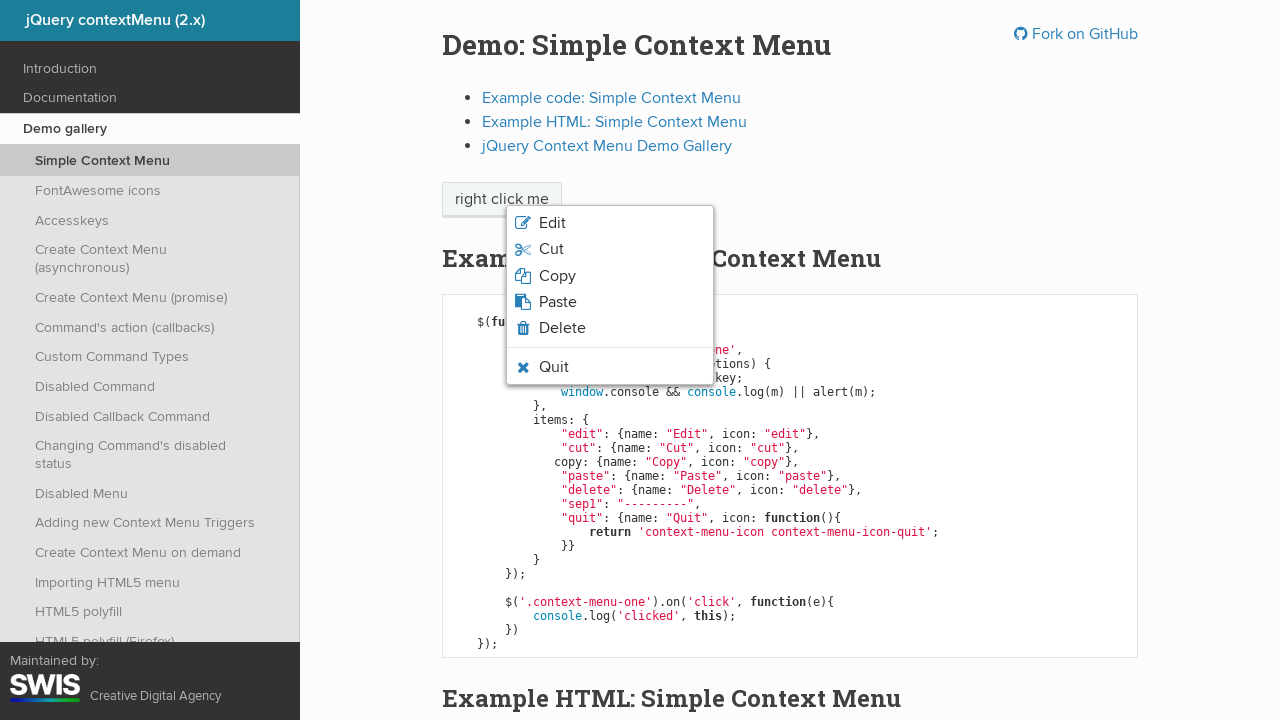

Verified paste option is now visible
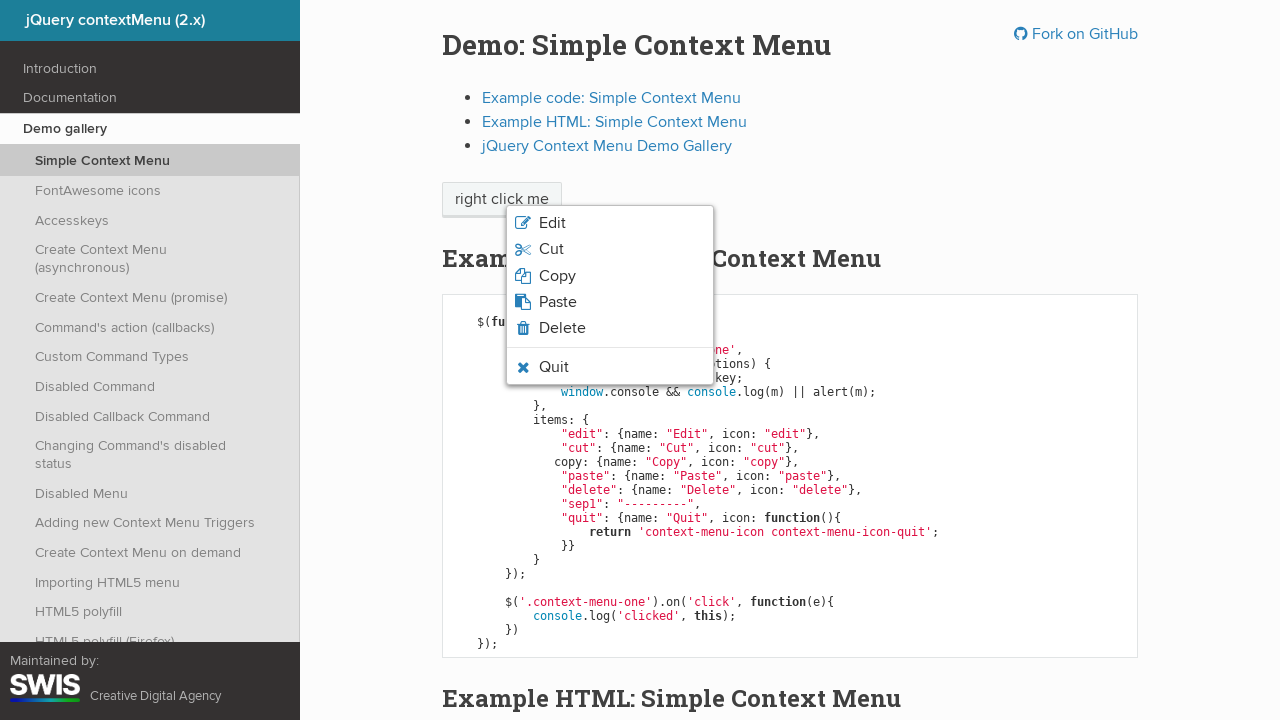

Hovered over the paste option at (610, 302) on li.context-menu-icon-paste
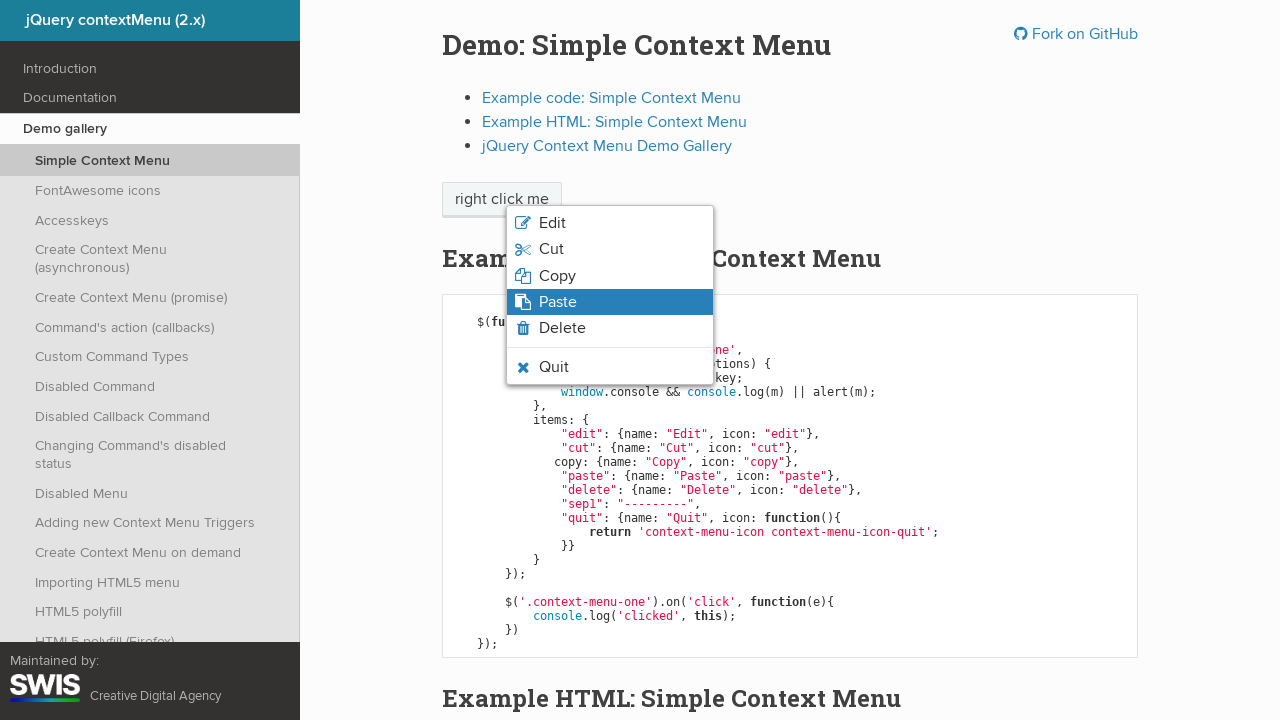

Verified hover state is applied to paste option
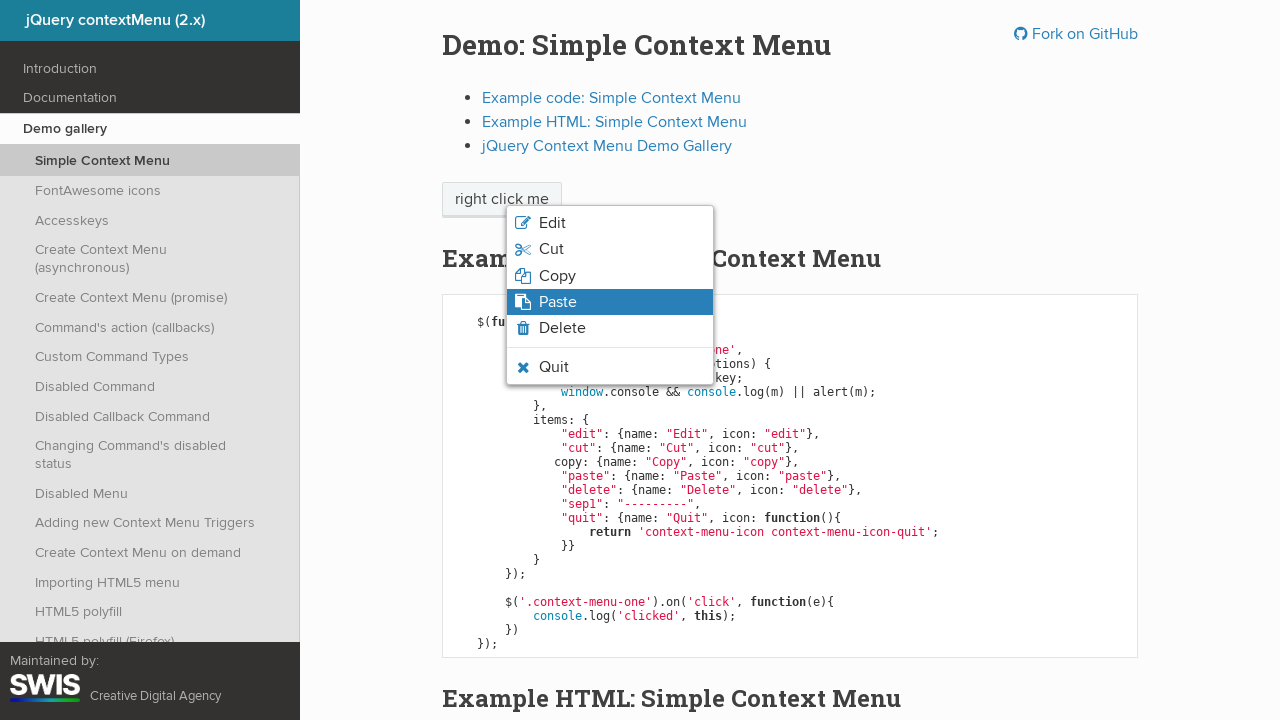

Clicked on the paste option at (610, 302) on li.context-menu-icon-paste
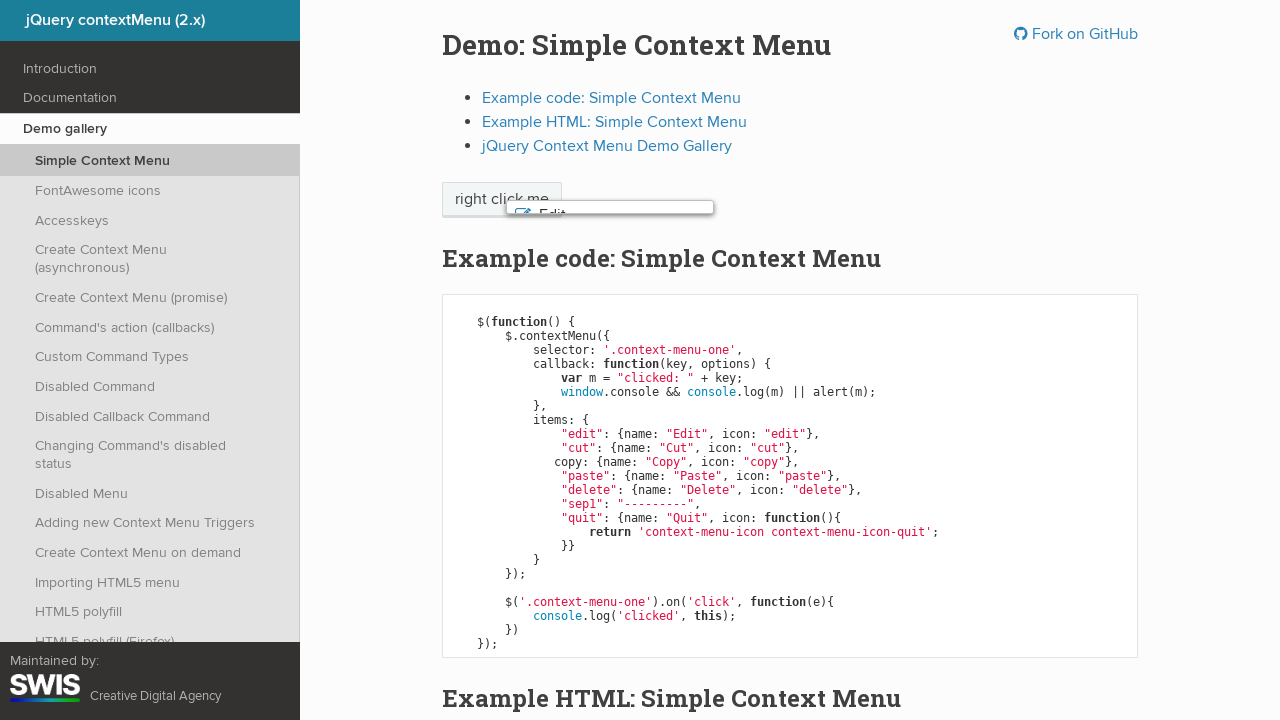

Set up dialog handler to accept alert
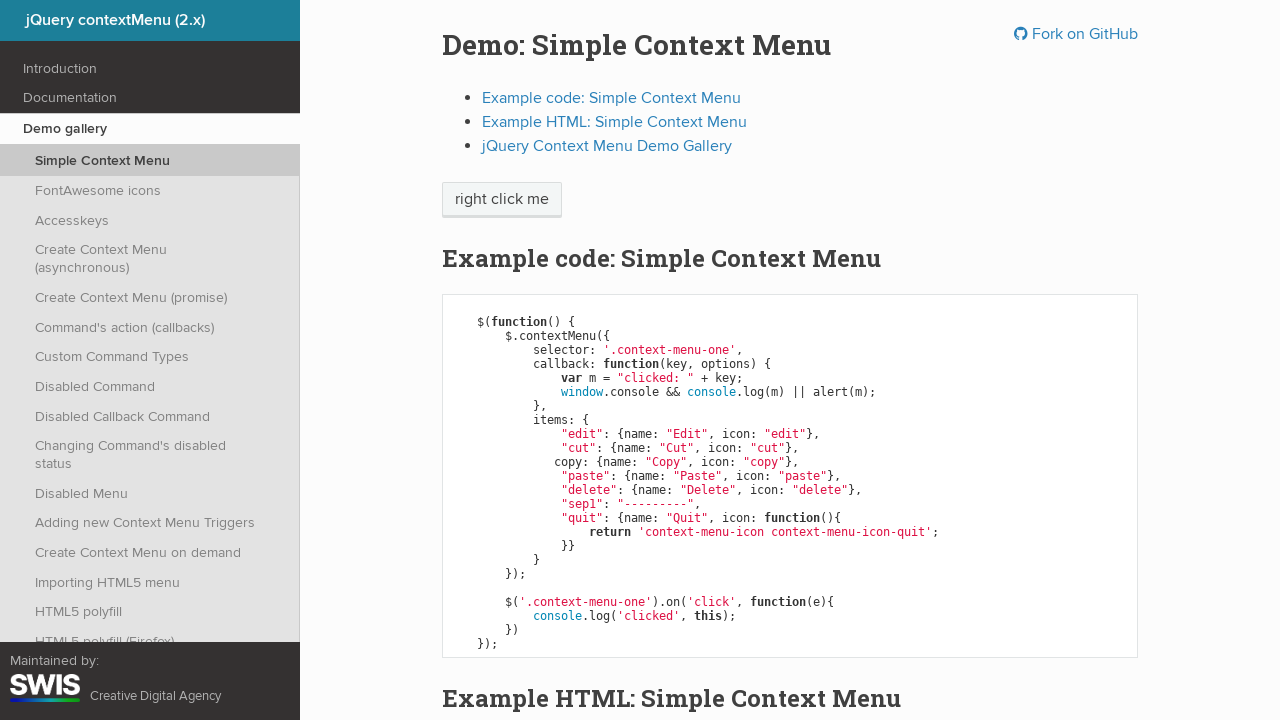

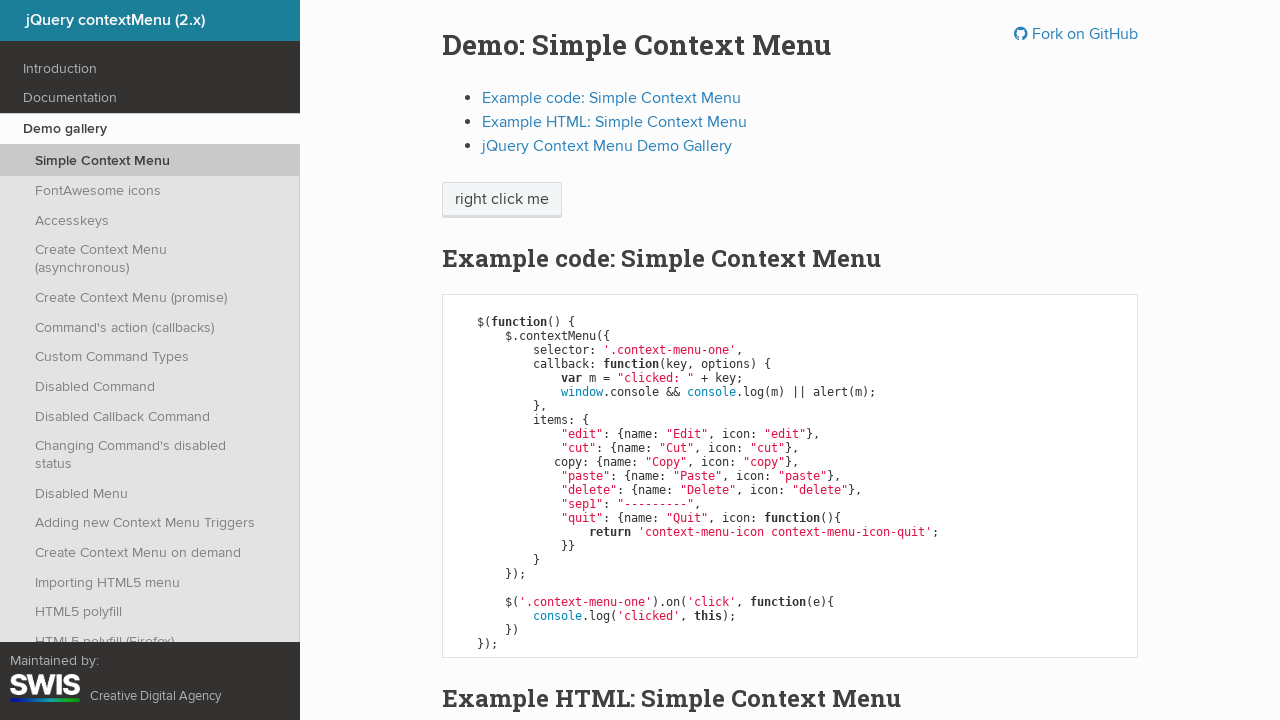